Navigates to Bullz Games website, waits for an iframe to load, and verifies that a Bitcoin value element is present and visible within the iframe.

Starting URL: https://app.bullz.games/

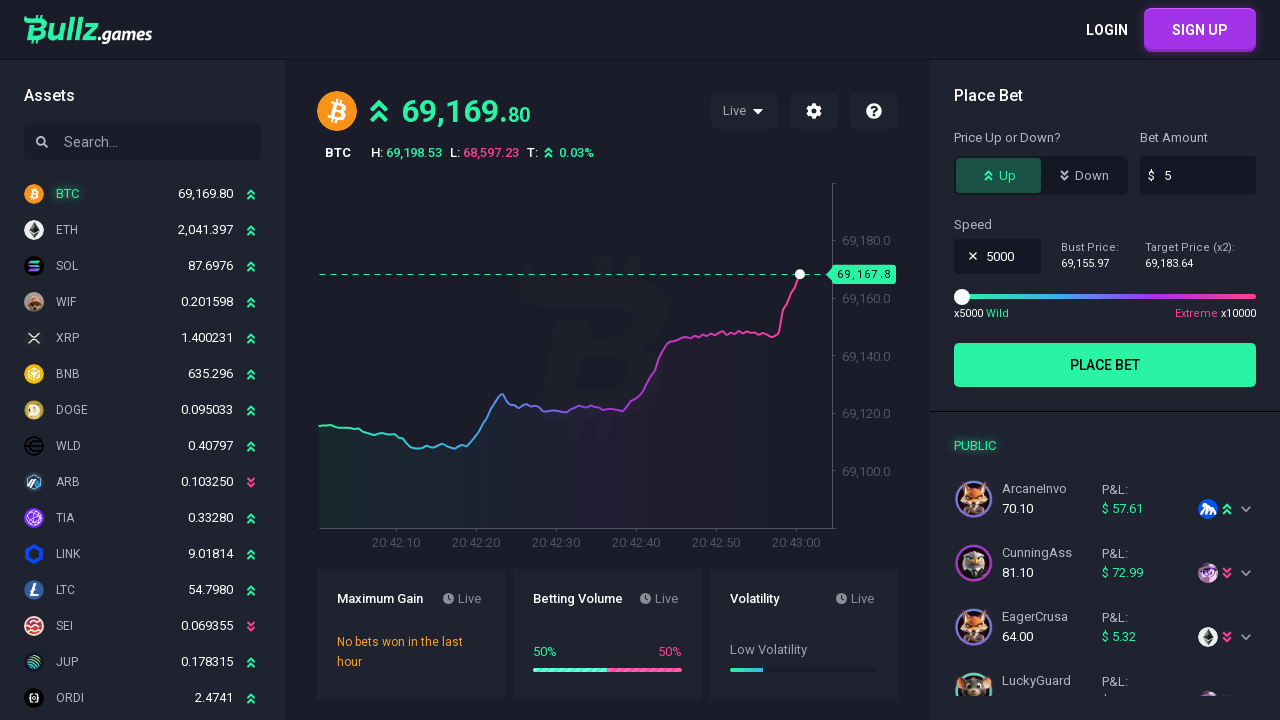

Navigated to Bullz Games website
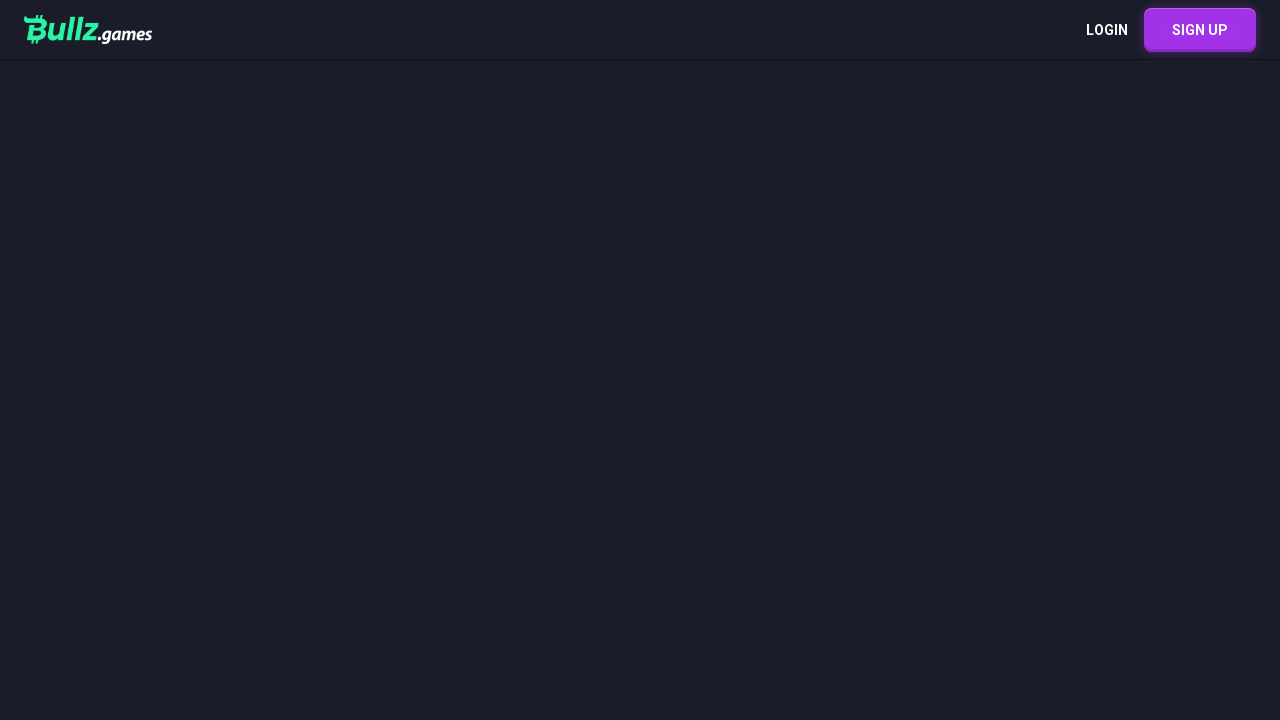

Iframe element loaded and located
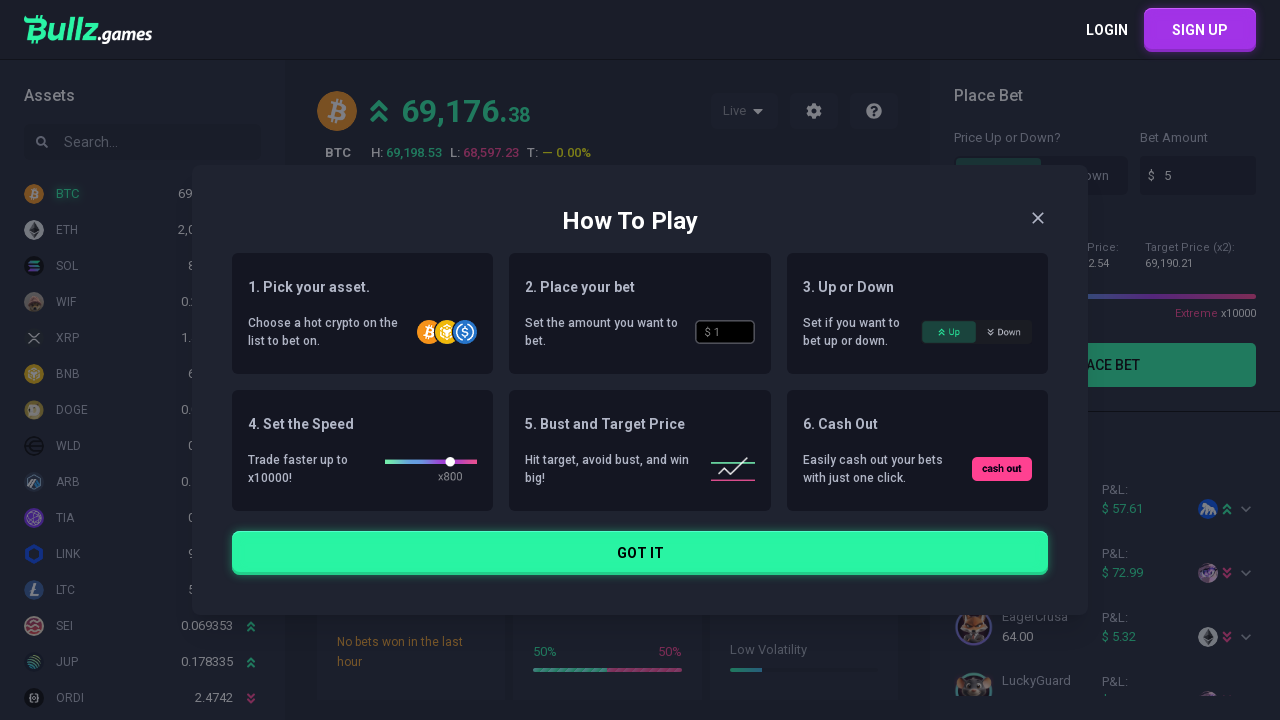

Retrieved iframe content frame object
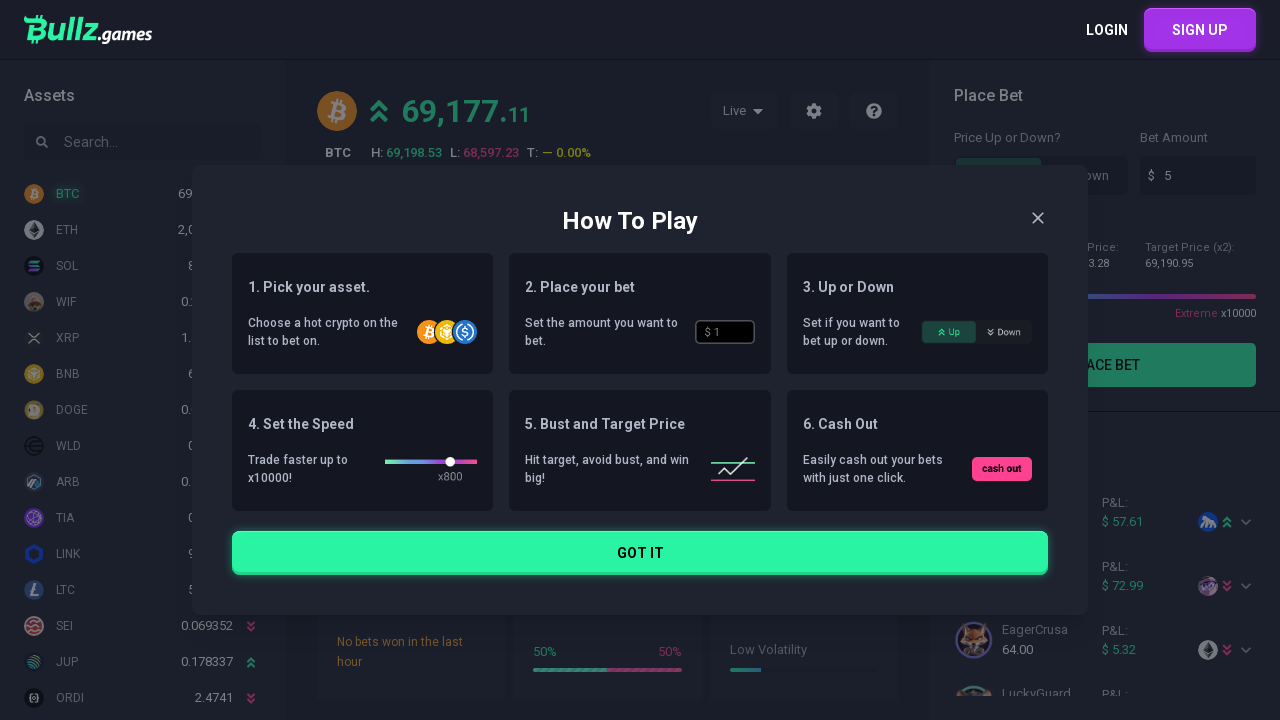

Bitcoin value element selector is attached and visible in iframe
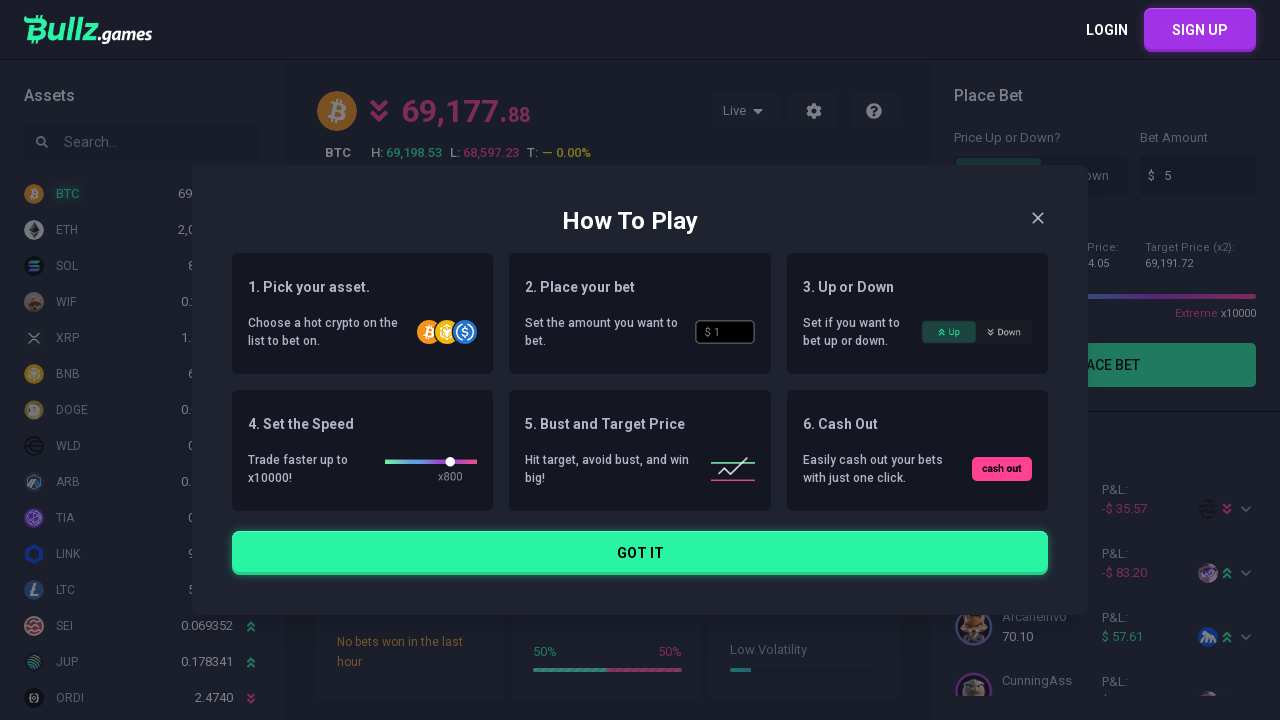

Queried for Bitcoin value div element in iframe
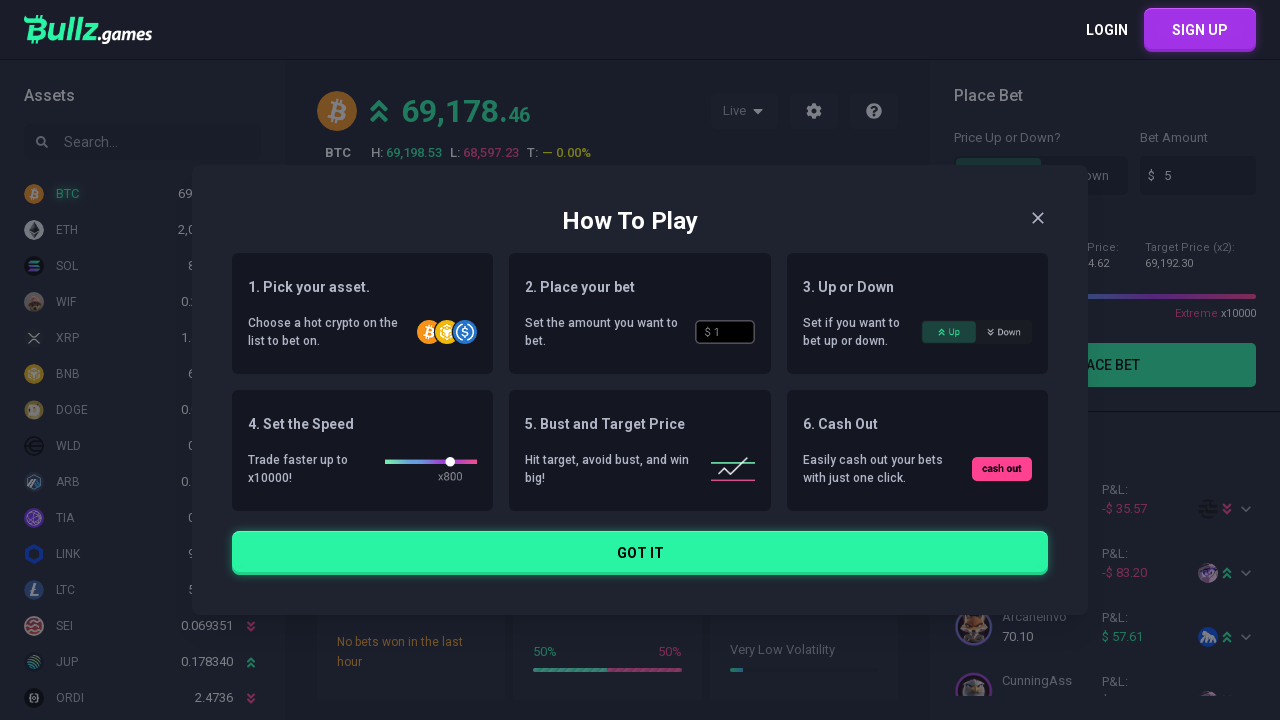

Queried for decimal span element within Bitcoin value div
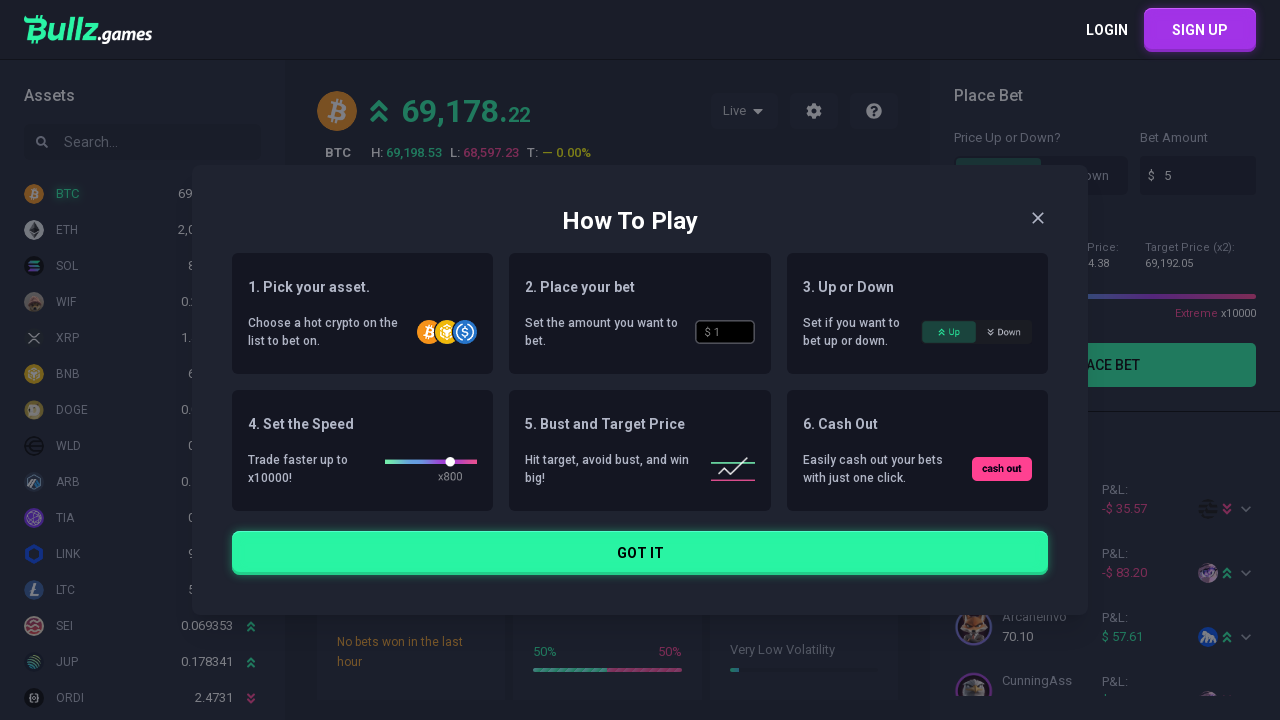

Verified Bitcoin value element and decimal span are present and visible
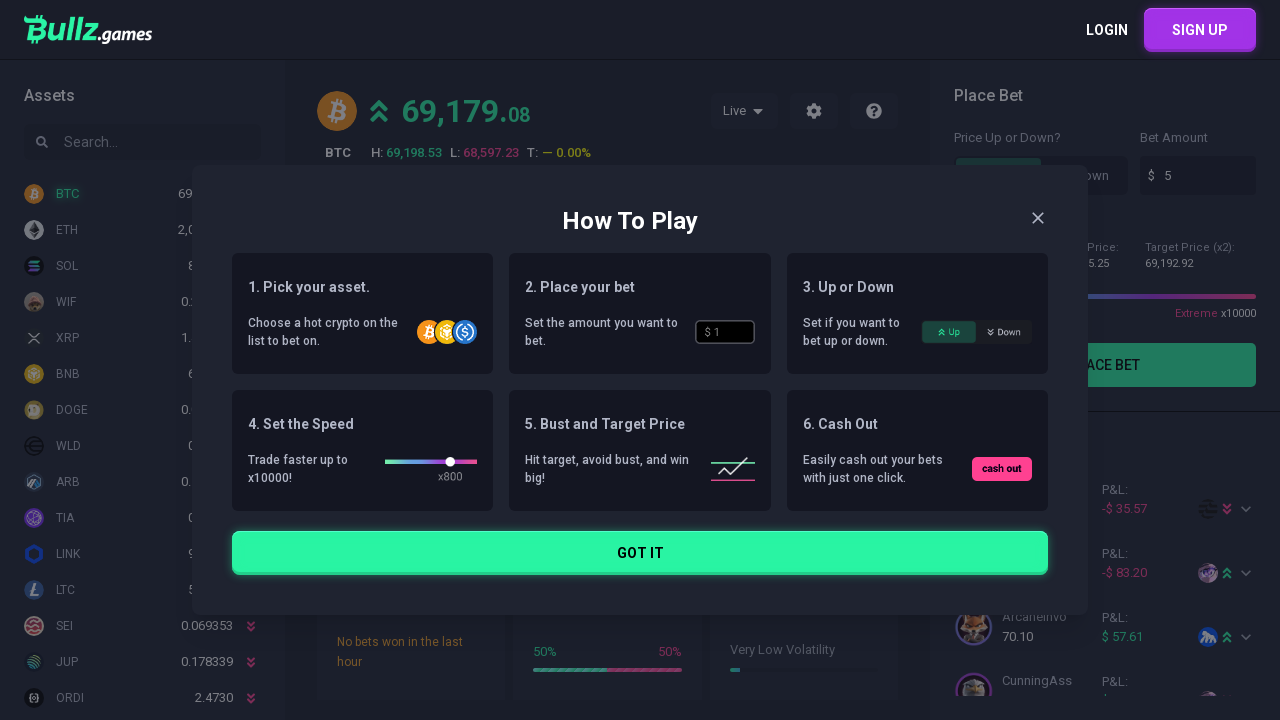

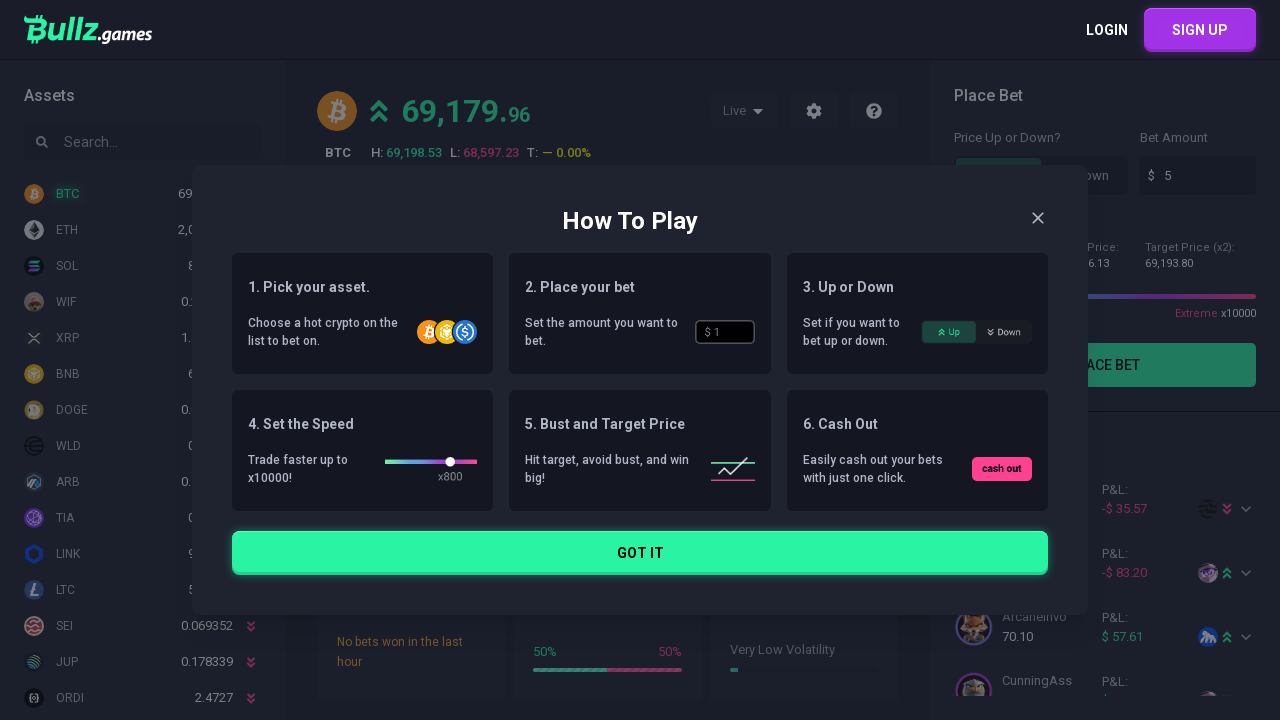